Tests checkout form with minimal valid input (single character values)

Starting URL: https://www.saucedemo.com/

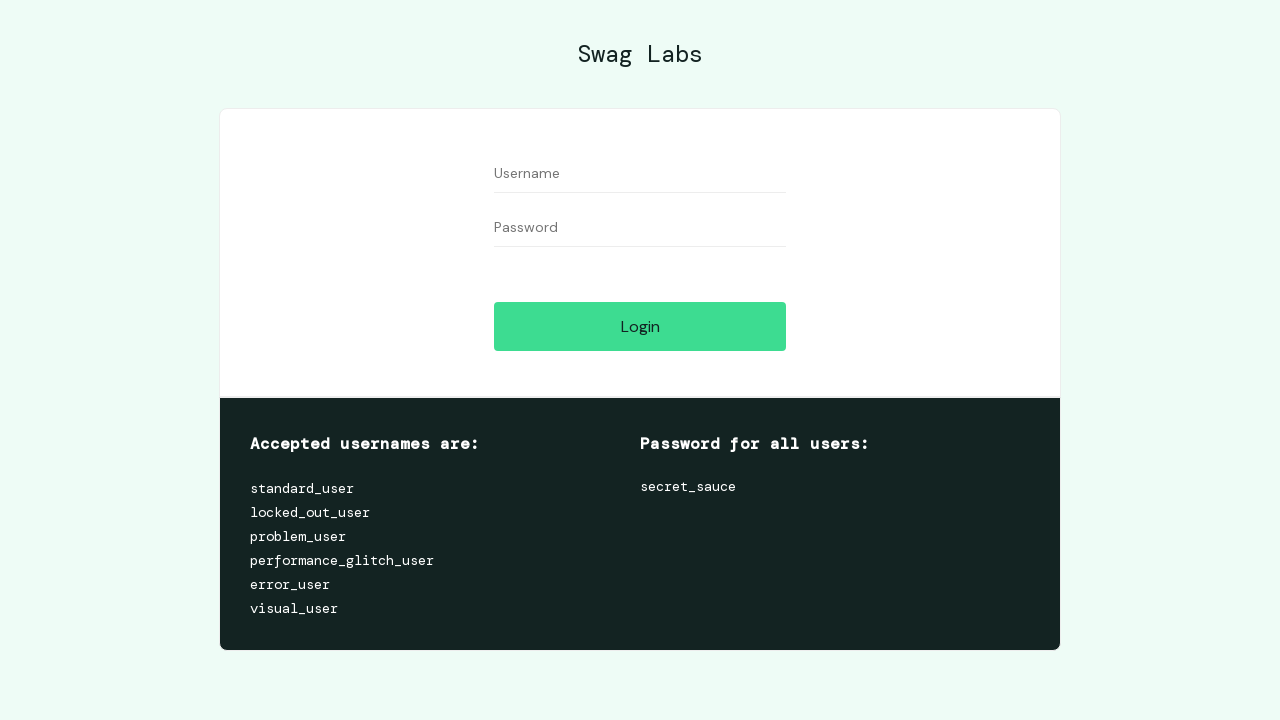

Filled username field with 'standard_user' on #user-name
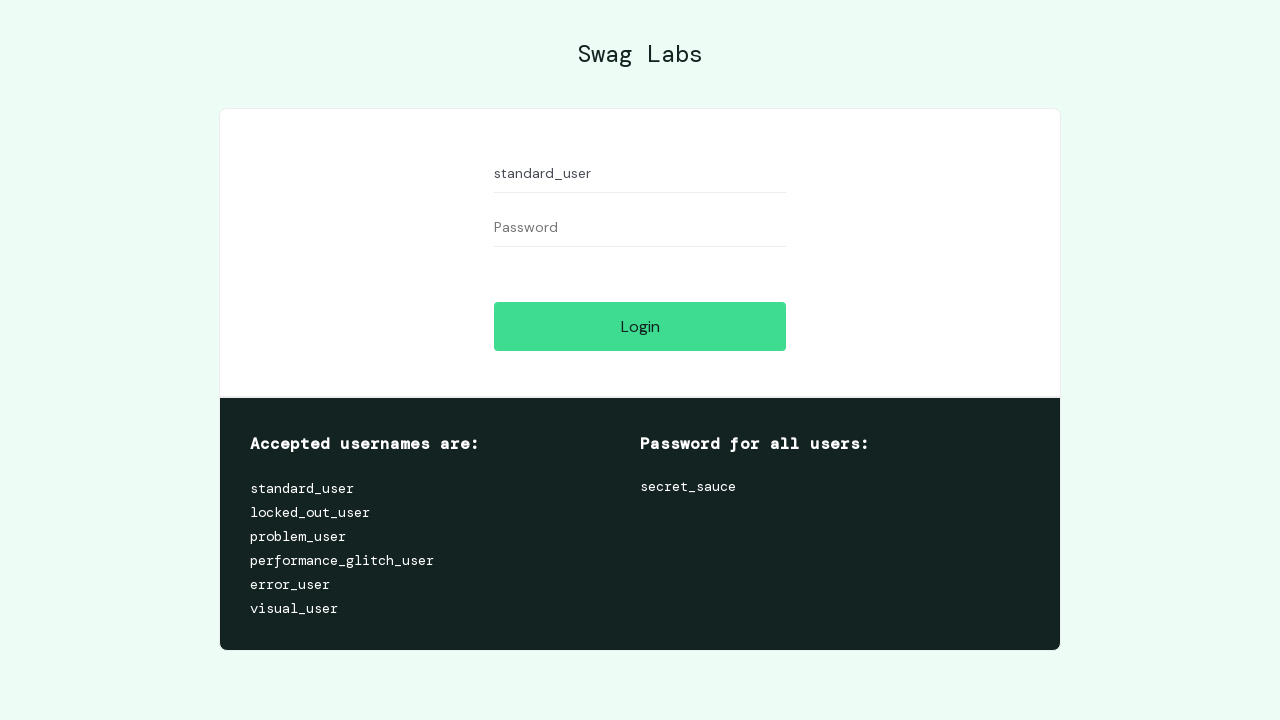

Filled password field with 'secret_sauce' on #password
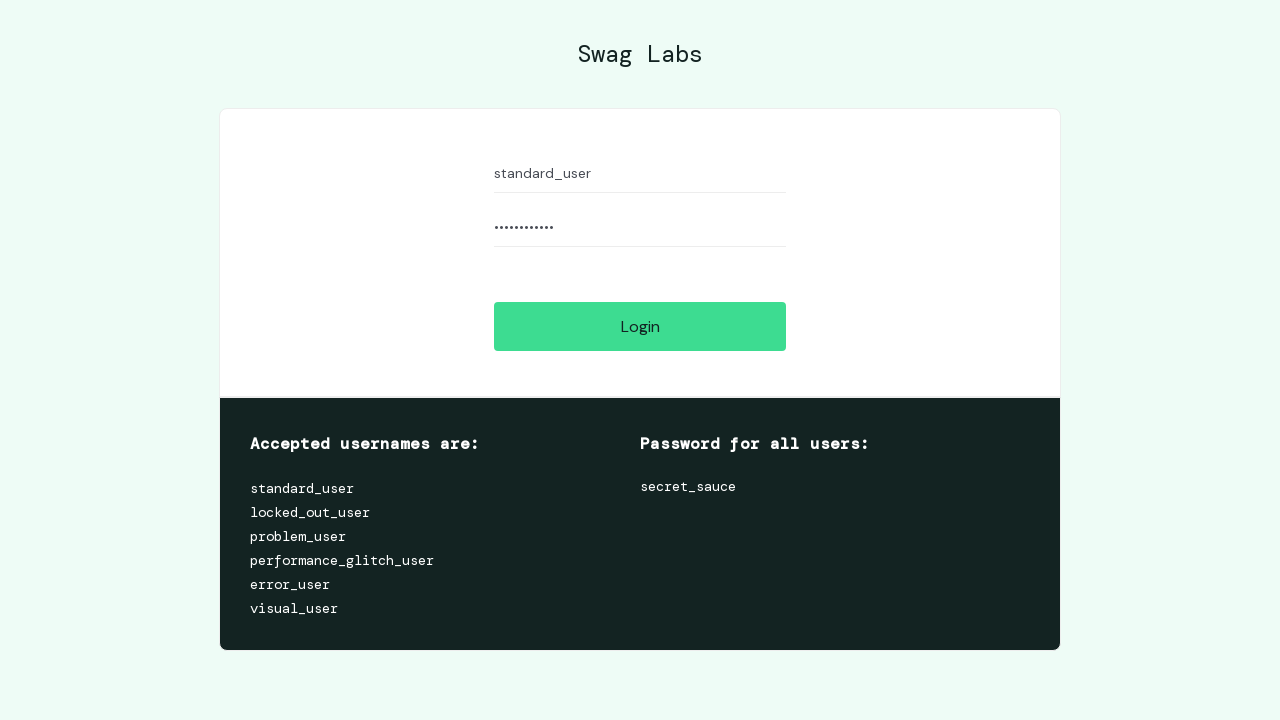

Clicked login button at (640, 326) on #login-button
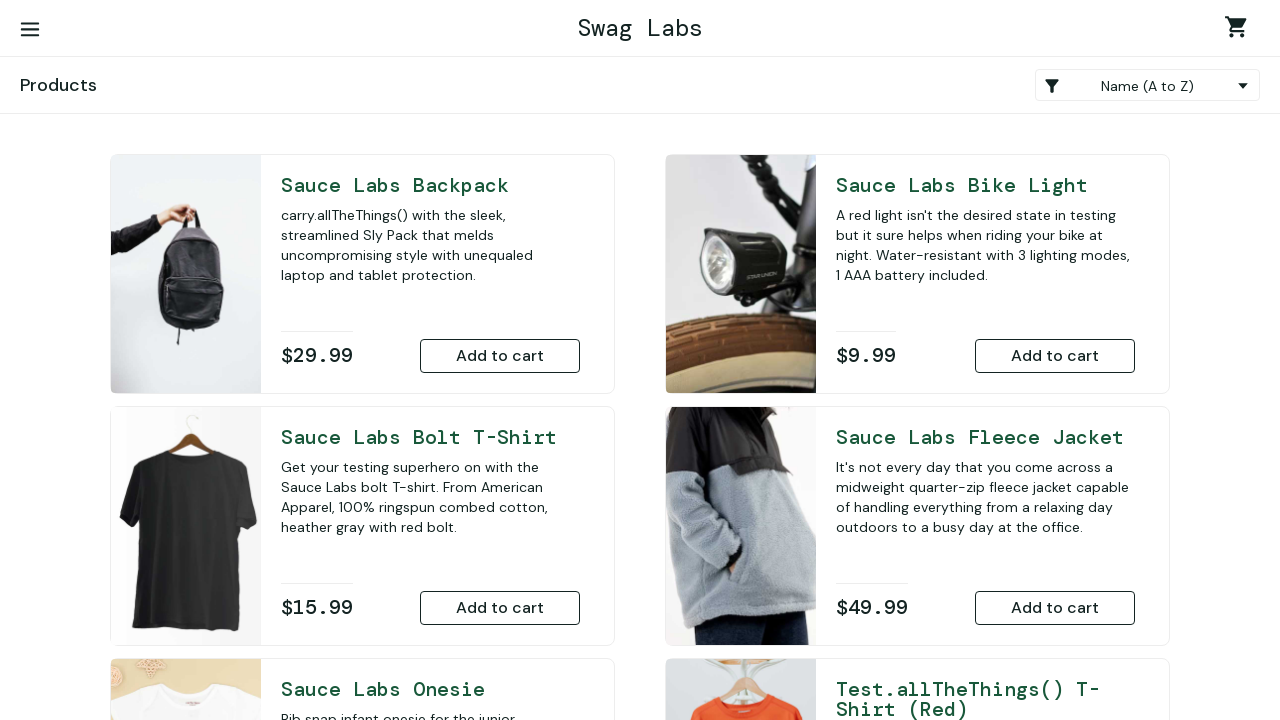

Clicked shopping cart link at (1240, 30) on a.shopping_cart_link
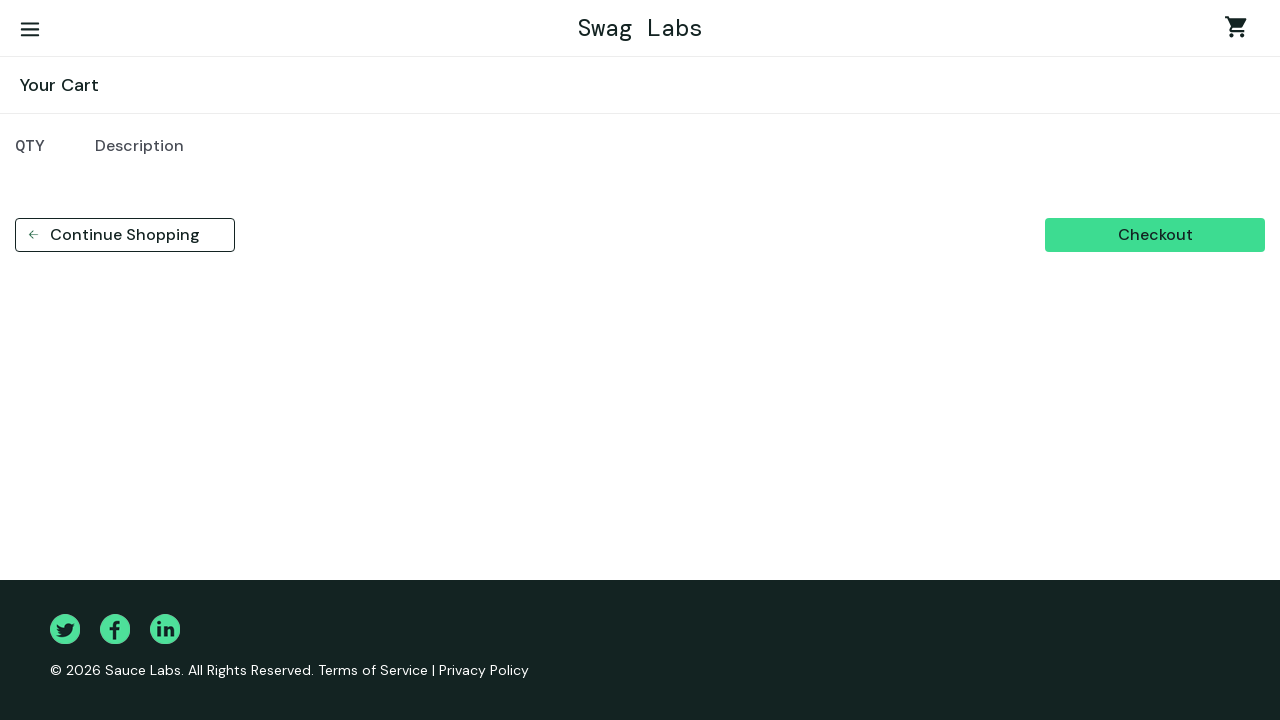

Clicked checkout button at (1155, 235) on button[data-test='checkout']
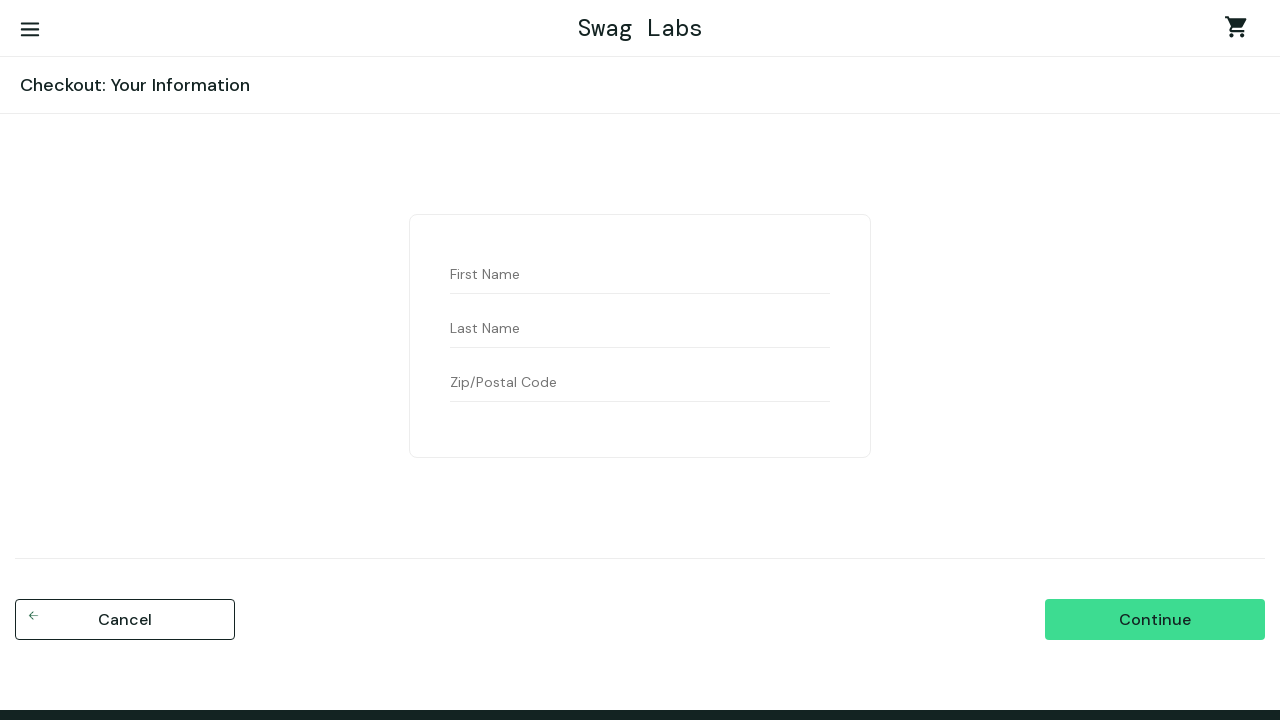

Filled first name field with 'rd' on input[data-test='firstName']
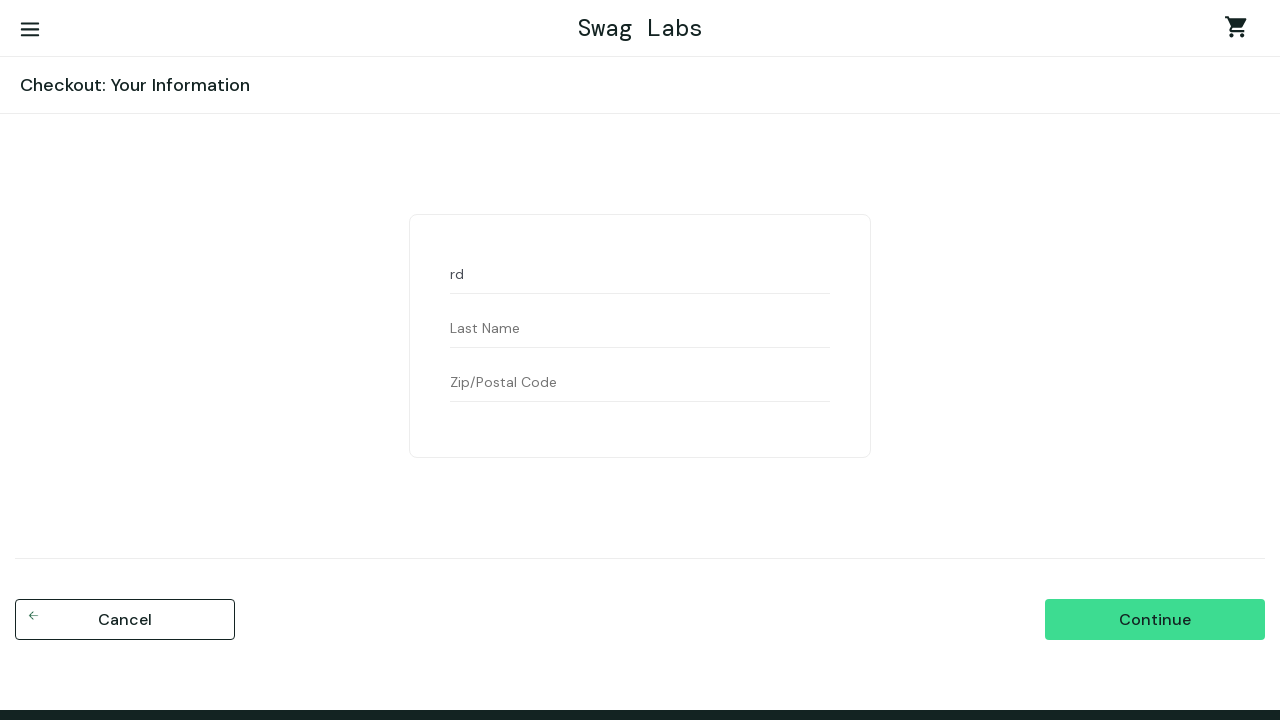

Filled last name field with 'h' on input[data-test='lastName']
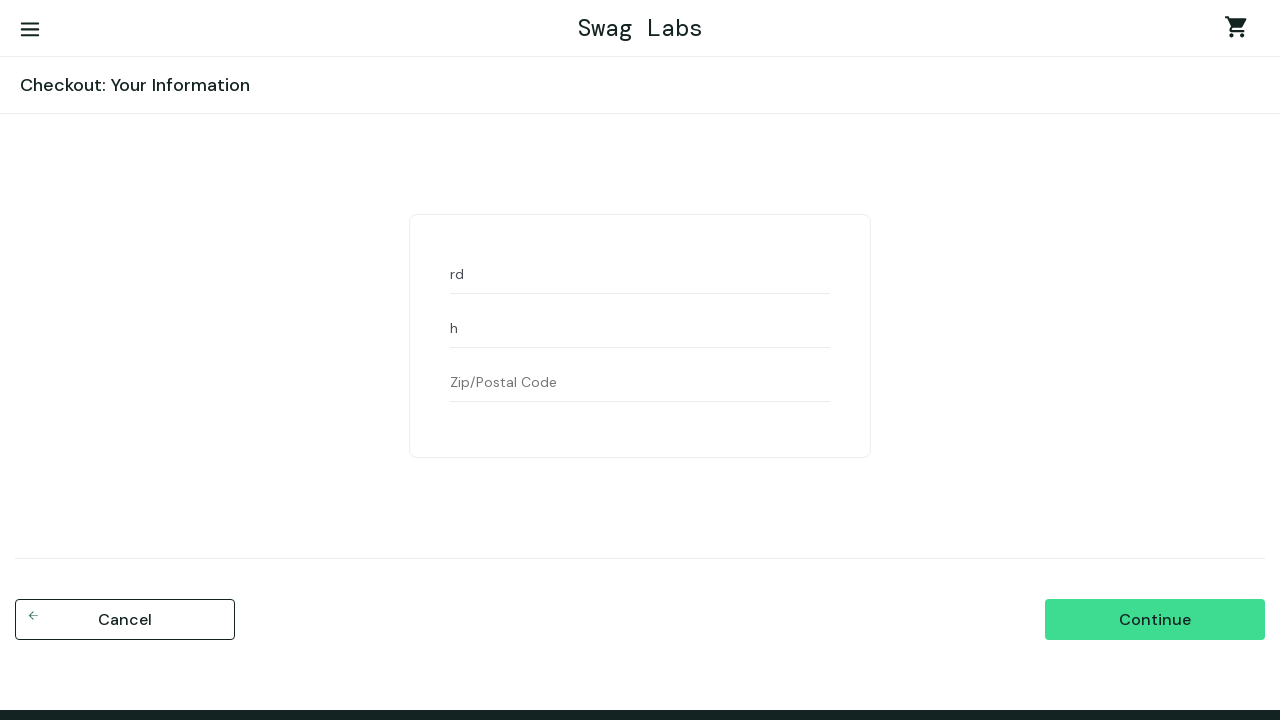

Filled postal code field with '1' on input[data-test='postalCode']
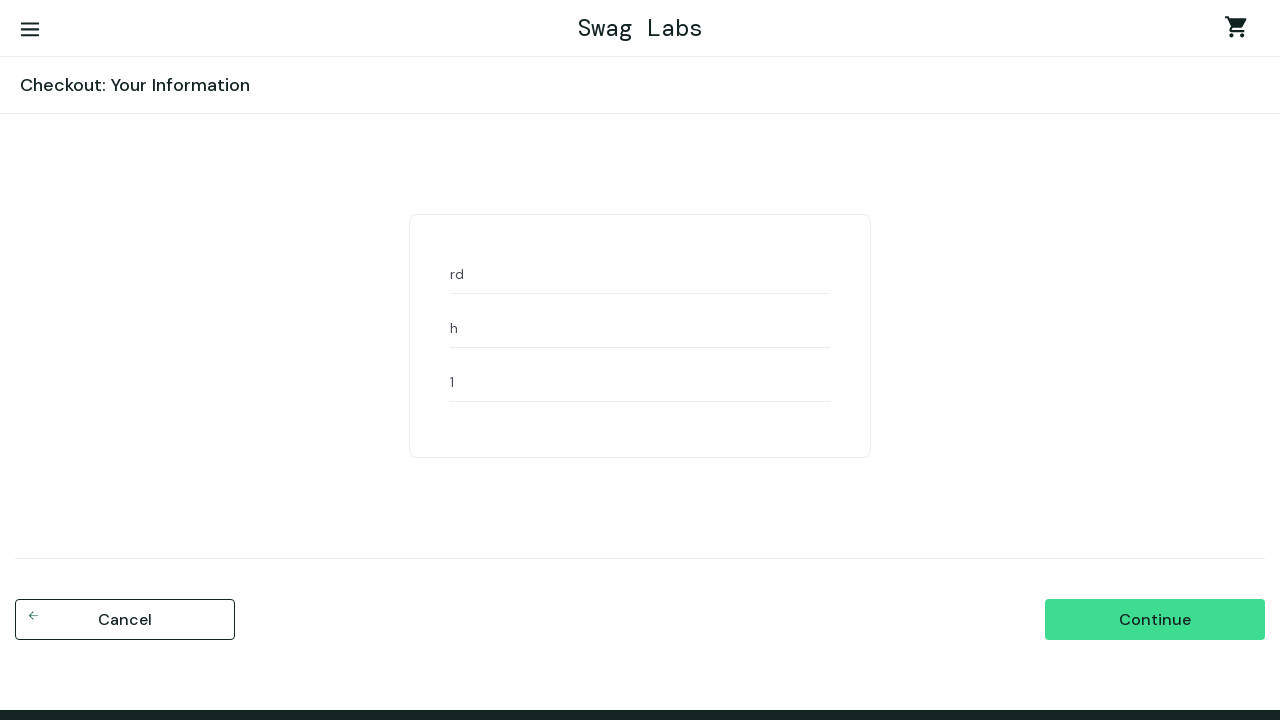

Clicked continue button to proceed with checkout at (1155, 620) on input[data-test='continue']
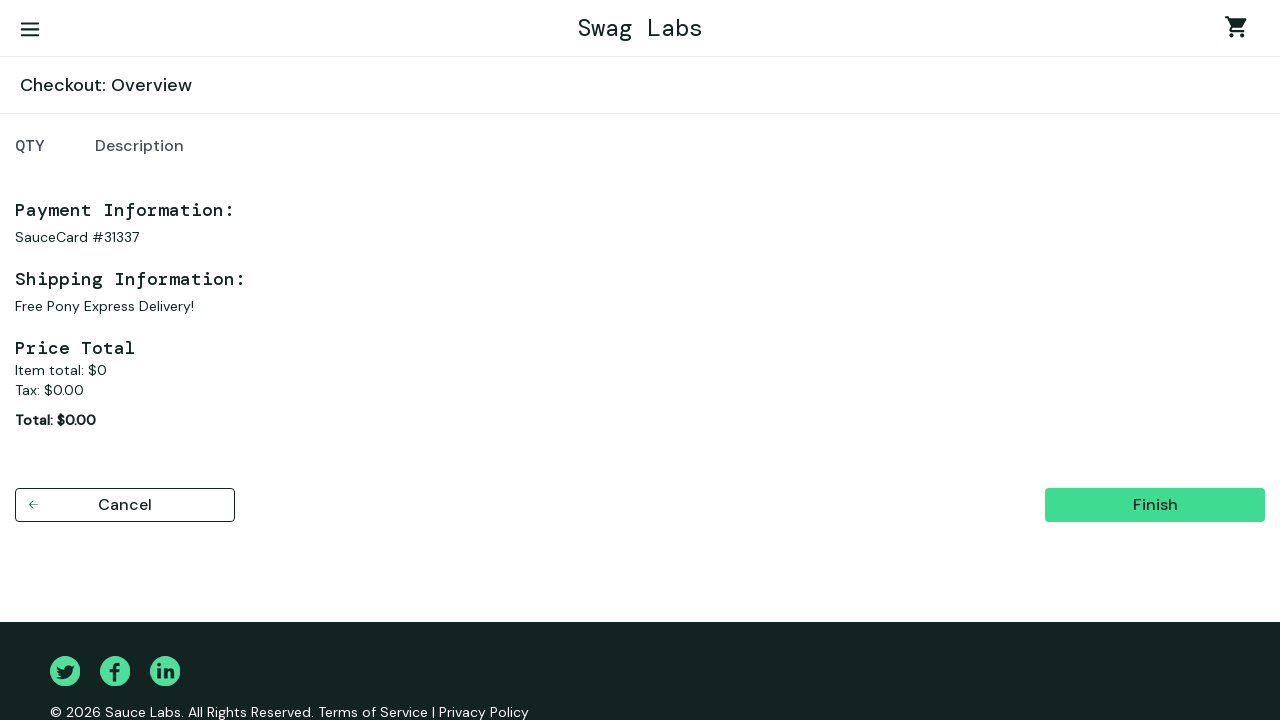

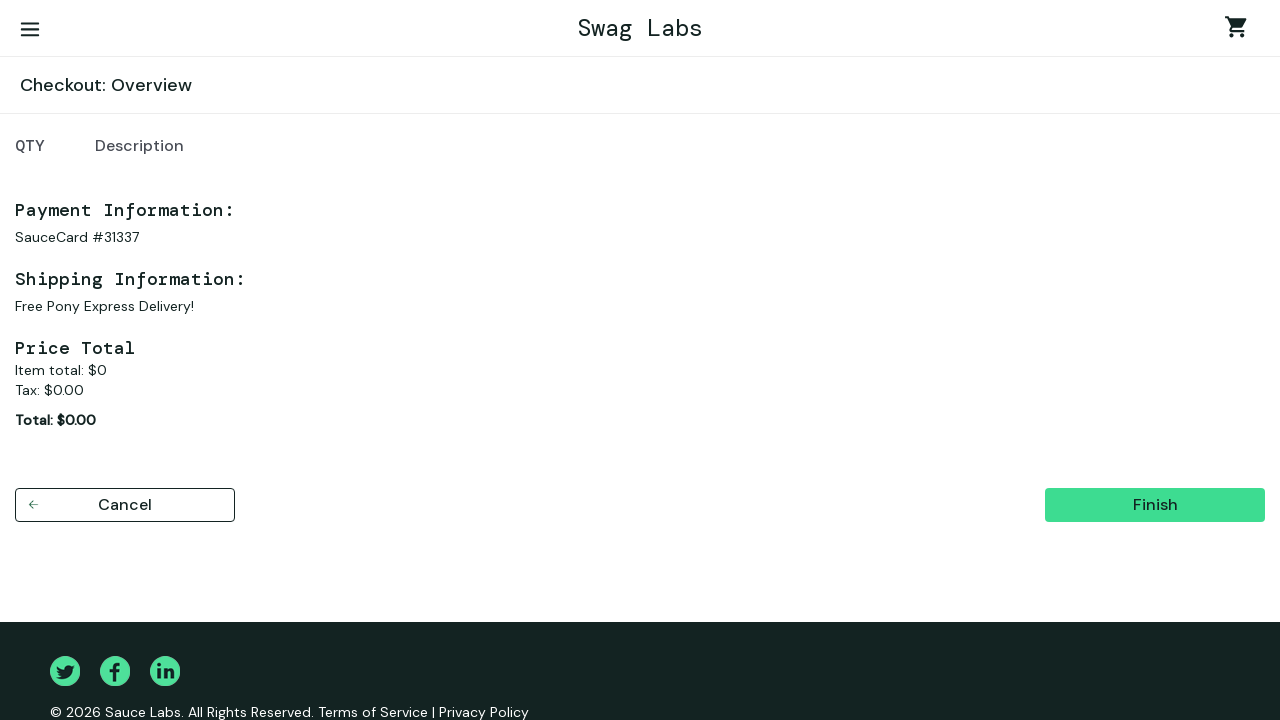